Navigates to a GitHub user profile page and verifies the page title matches the expected user profile title

Starting URL: https://github.com/Vikkingg13

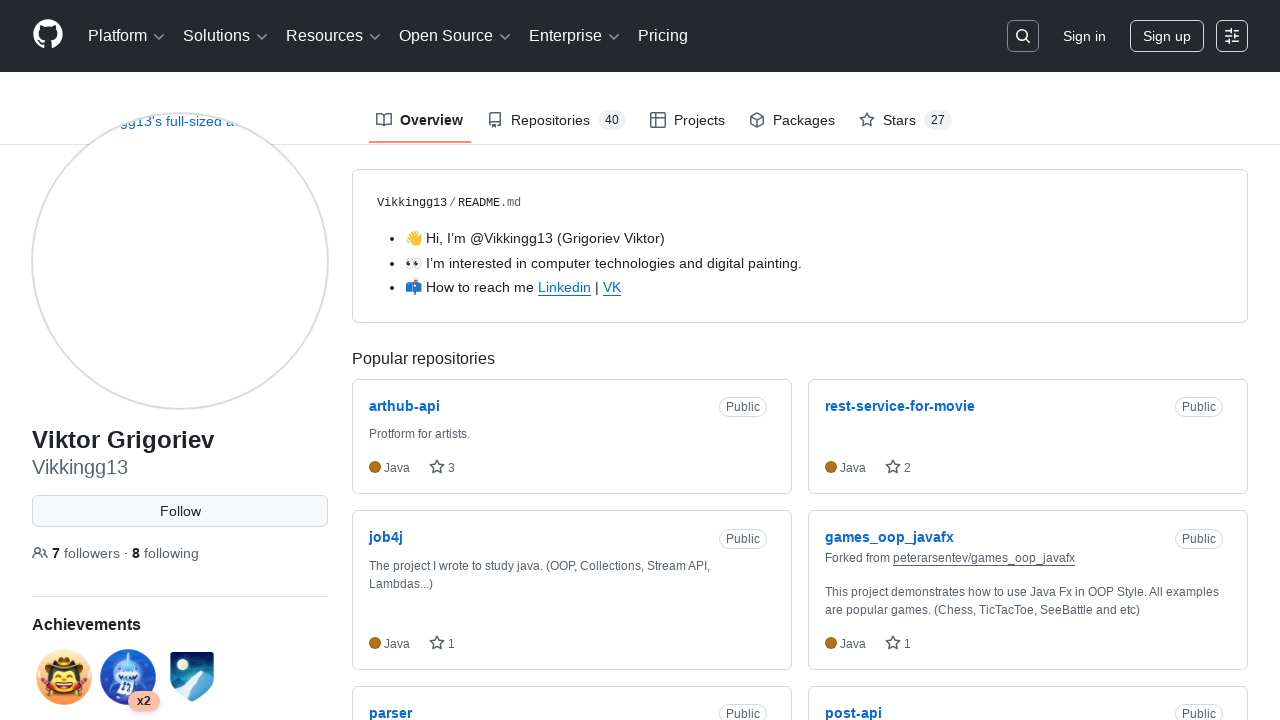

Navigated to GitHub user profile page for Vikkingg13
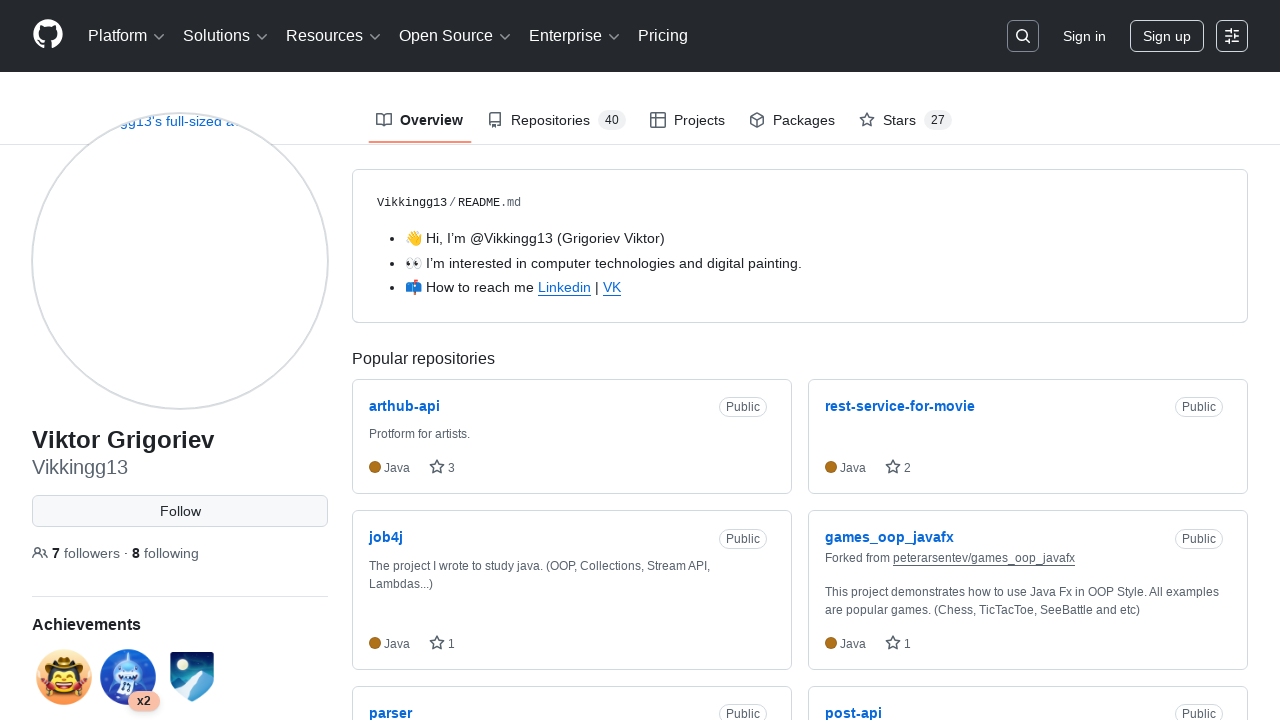

Verified page title matches expected user profile title
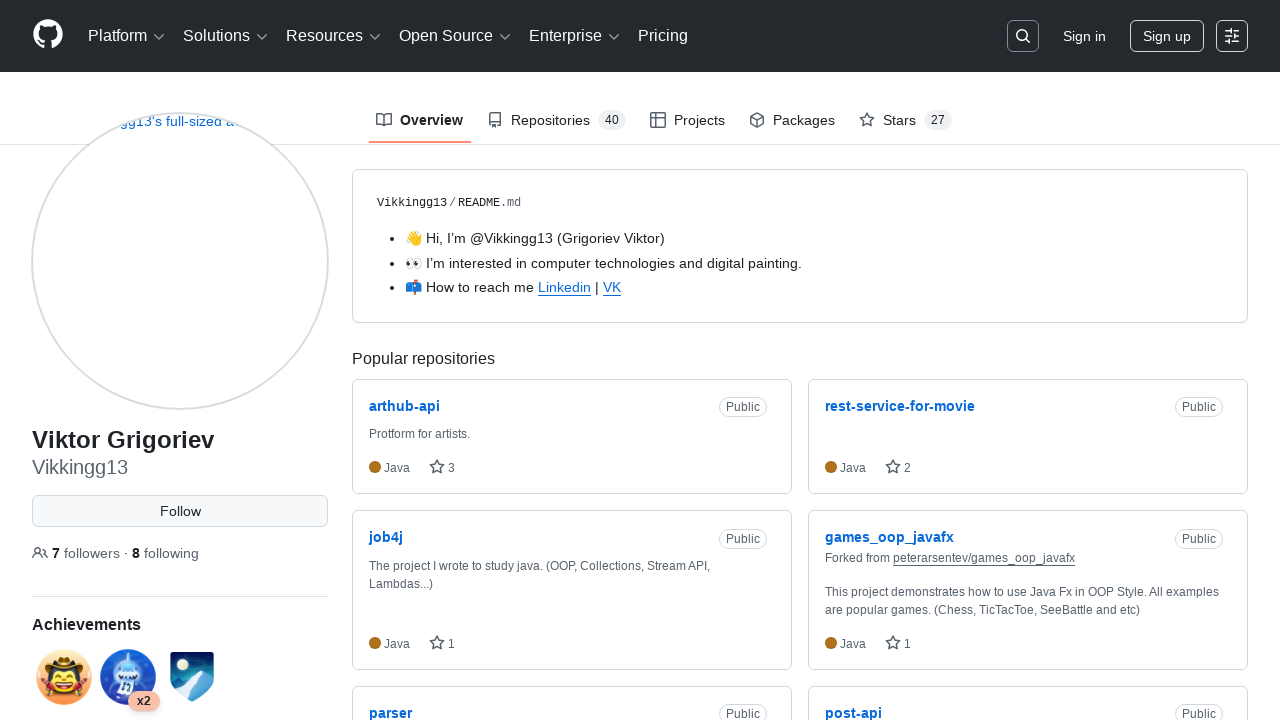

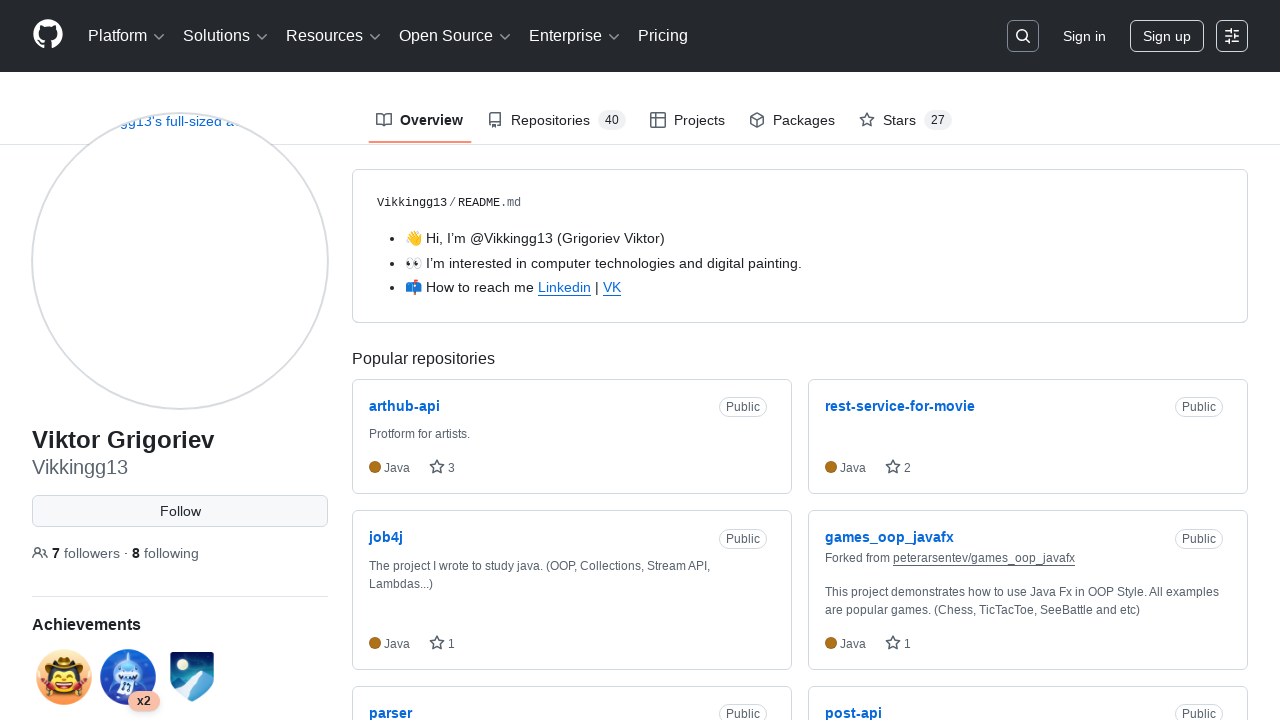